Tests registration form validation when confirmation email does not match the original email

Starting URL: https://alada.vn/tai-khoan/dang-ky.html

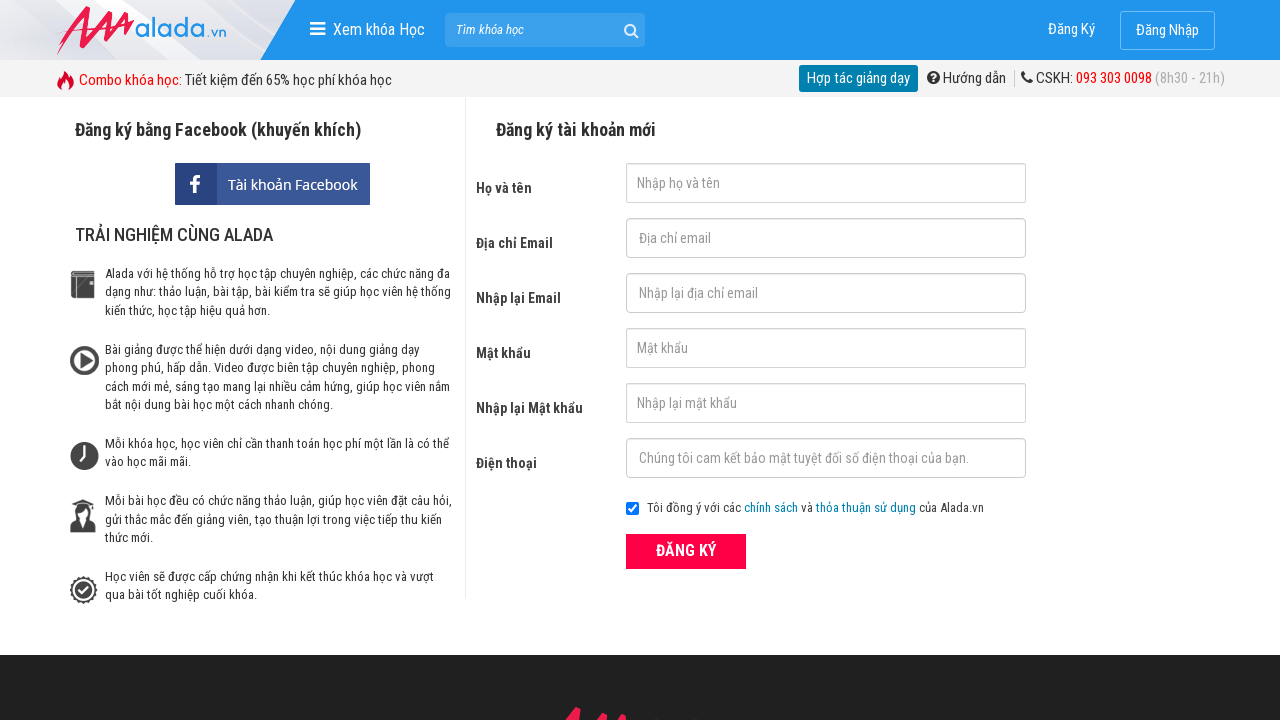

Filled first name field with 'Phạm Trâm' on #txtFirstname
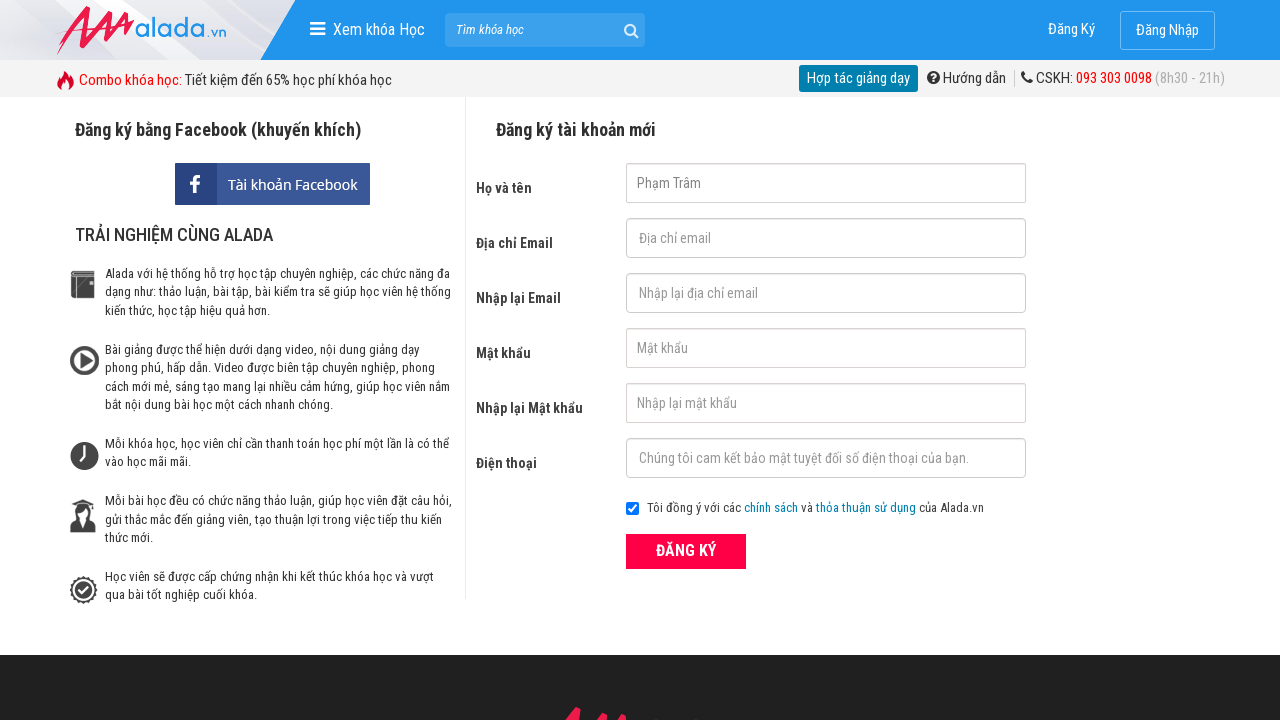

Filled email field with 'test@test.com' on #txtEmail
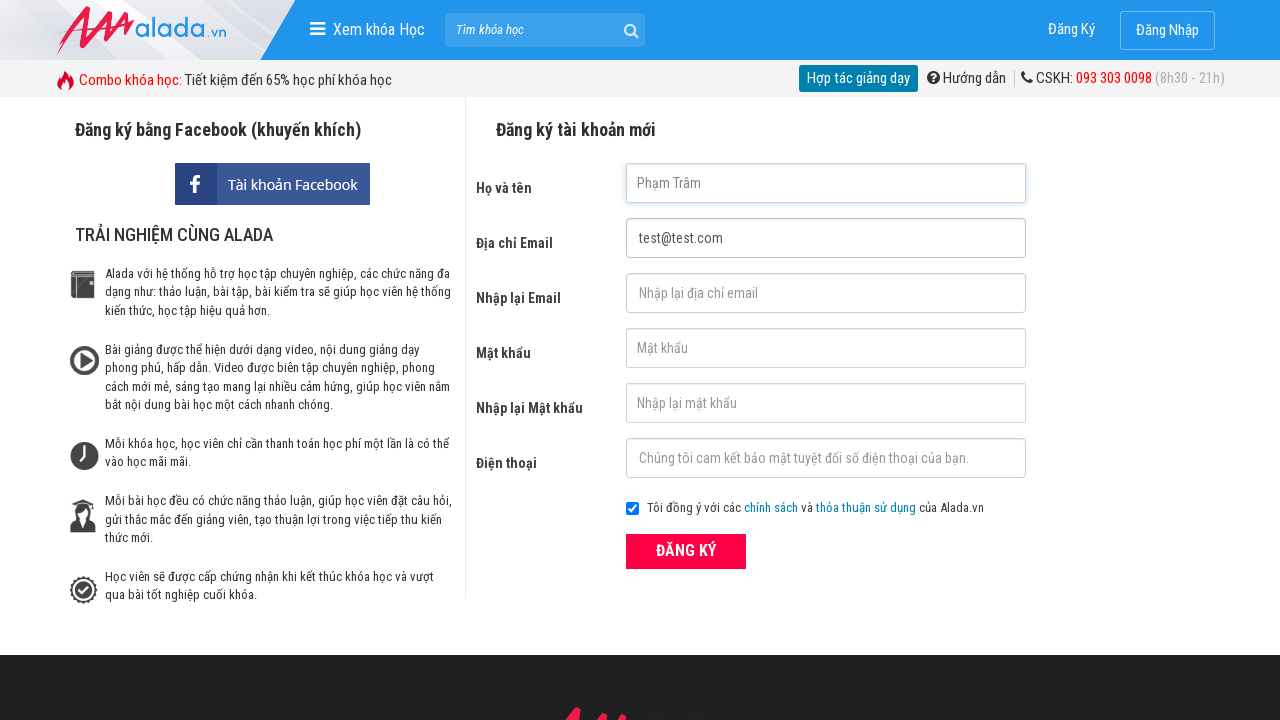

Filled confirmation email field with mismatched email 'test@test.vn' on #txtCEmail
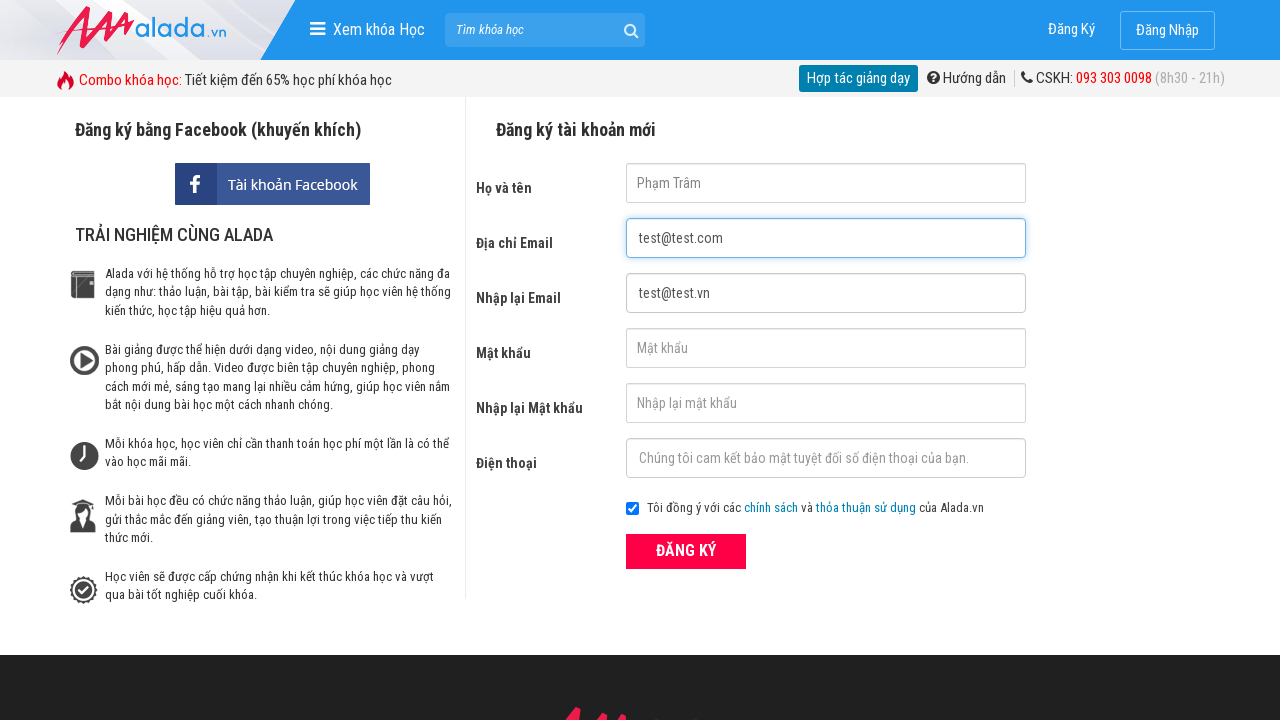

Filled password field with 'abcd1234' on #txtPassword
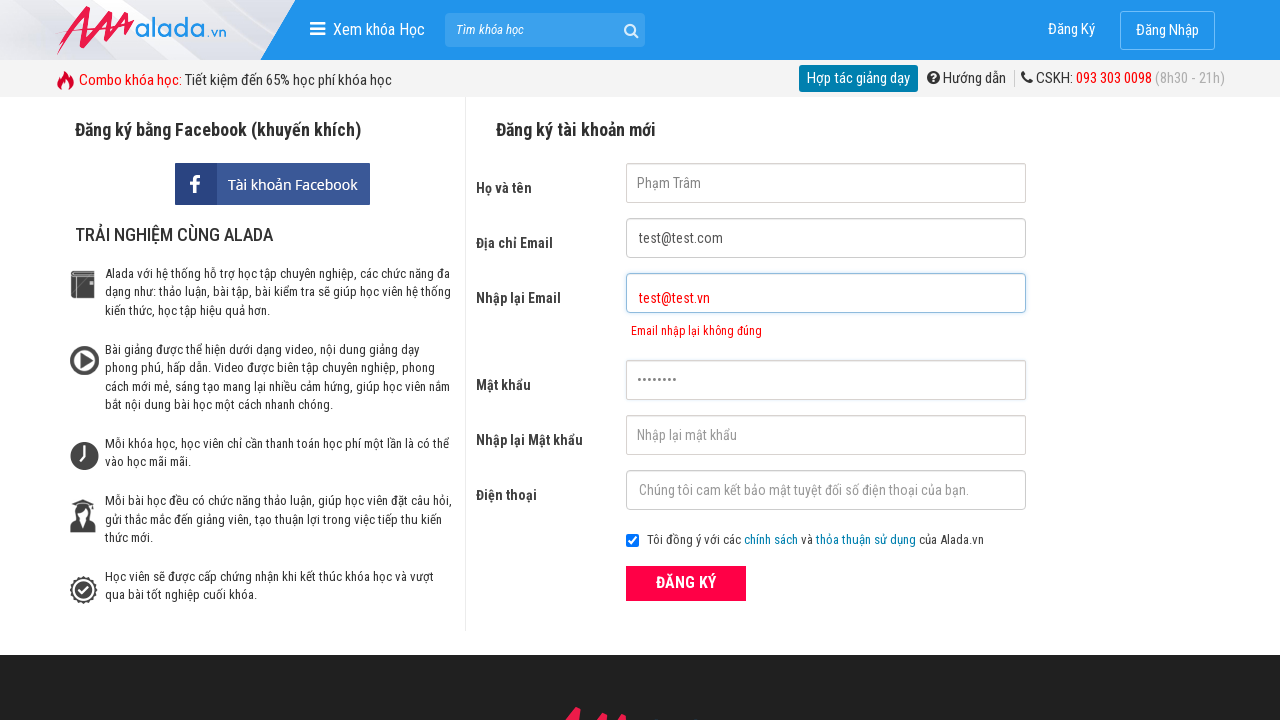

Filled confirm password field with 'abcd1234' on #txtCPassword
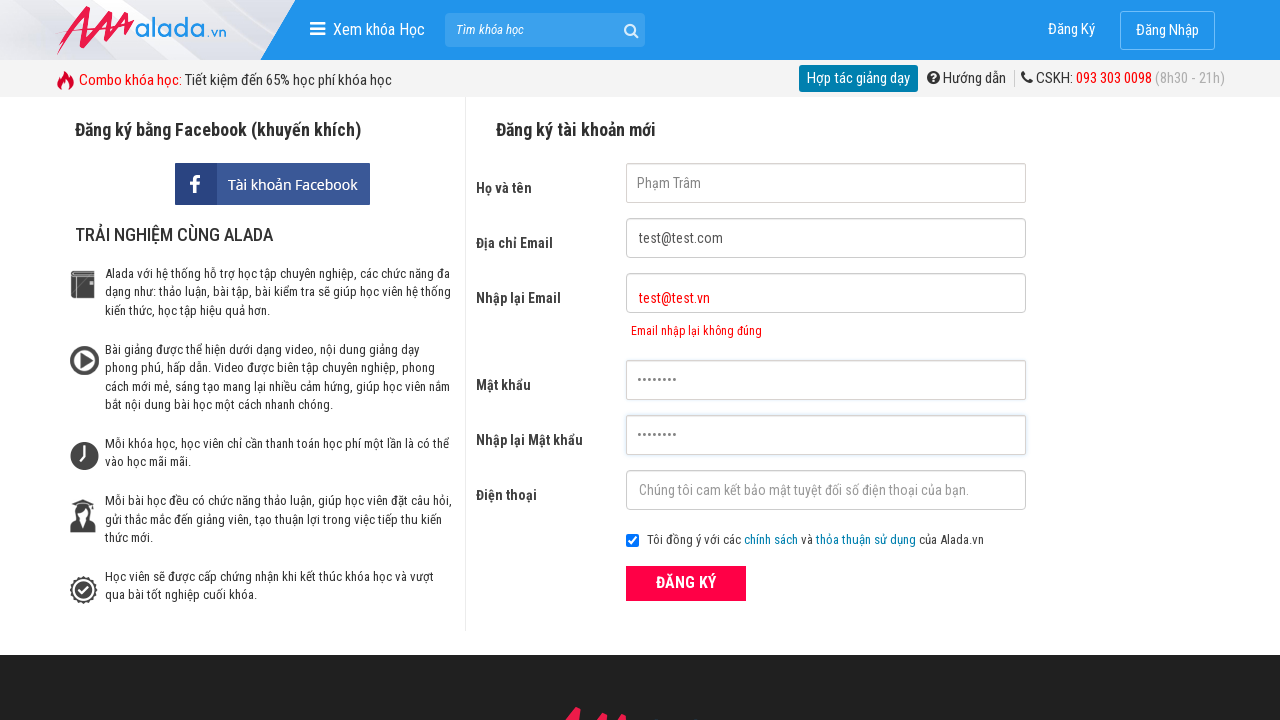

Filled phone field with '0900000000' on #txtPhone
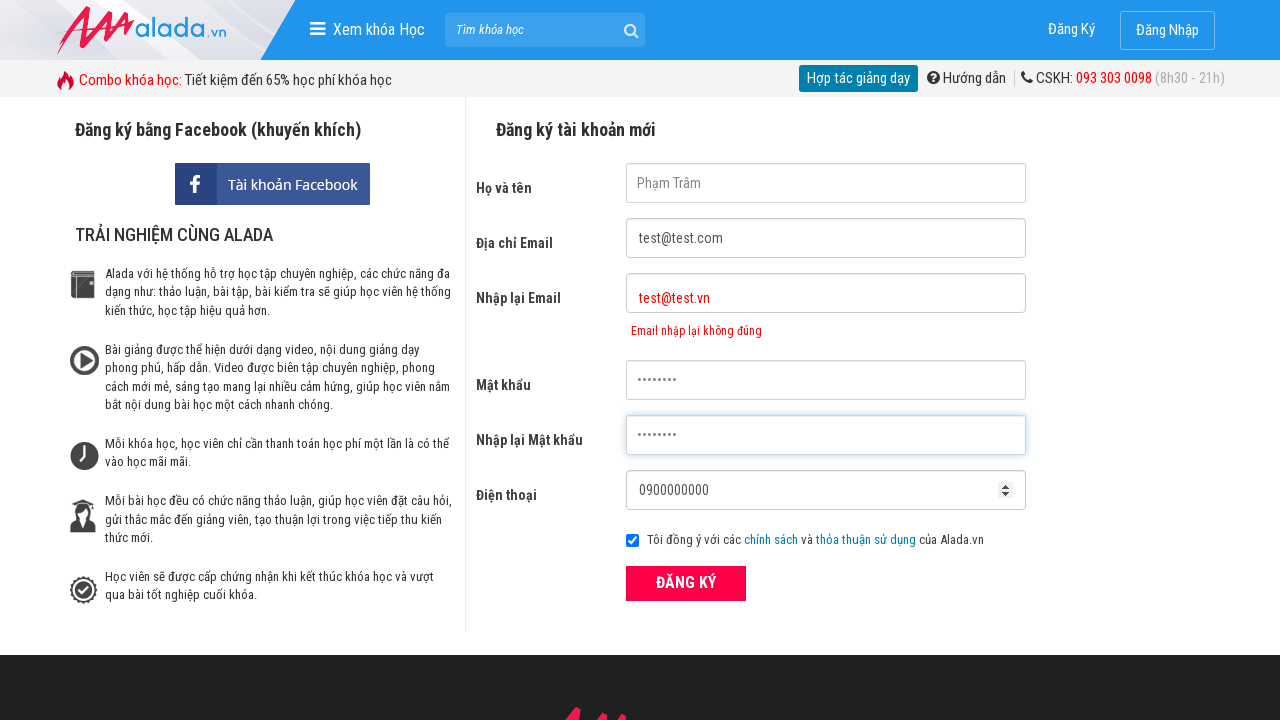

Clicked ĐĂNG KÝ (Register) button at (686, 583) on xpath=//form[@id='frmLogin']//button[text()='ĐĂNG KÝ']
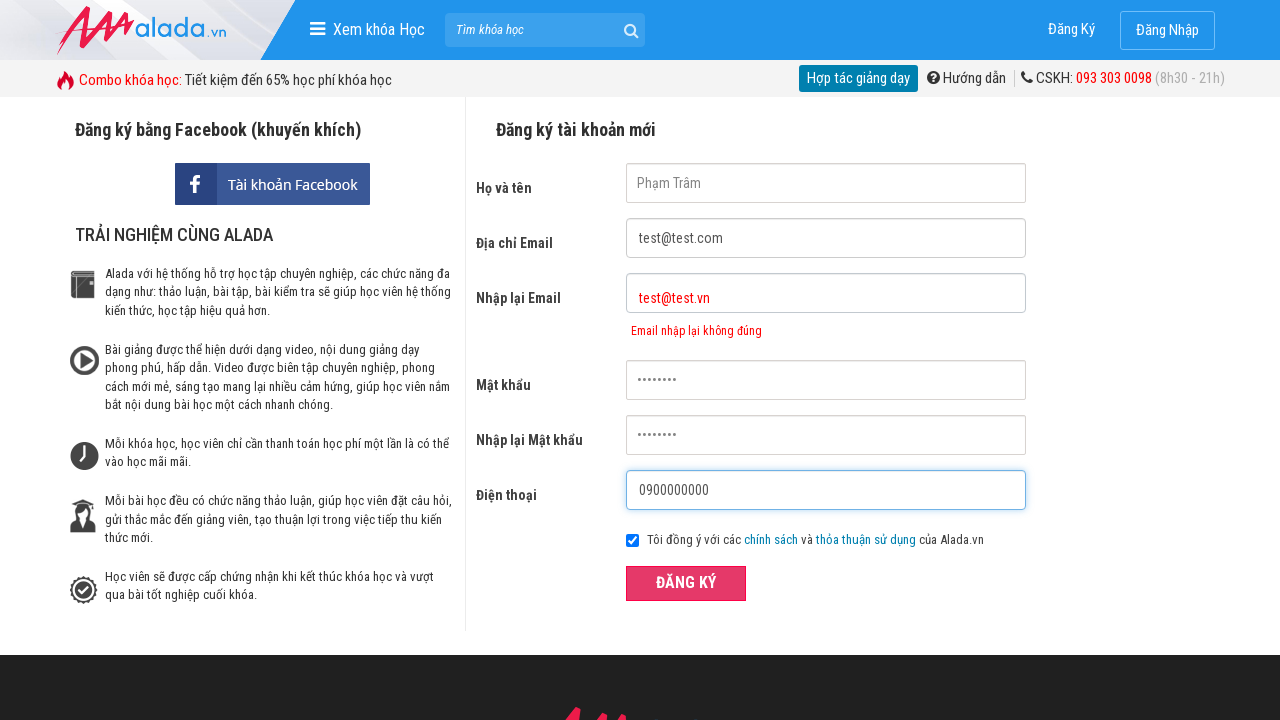

Confirmation email error message appeared
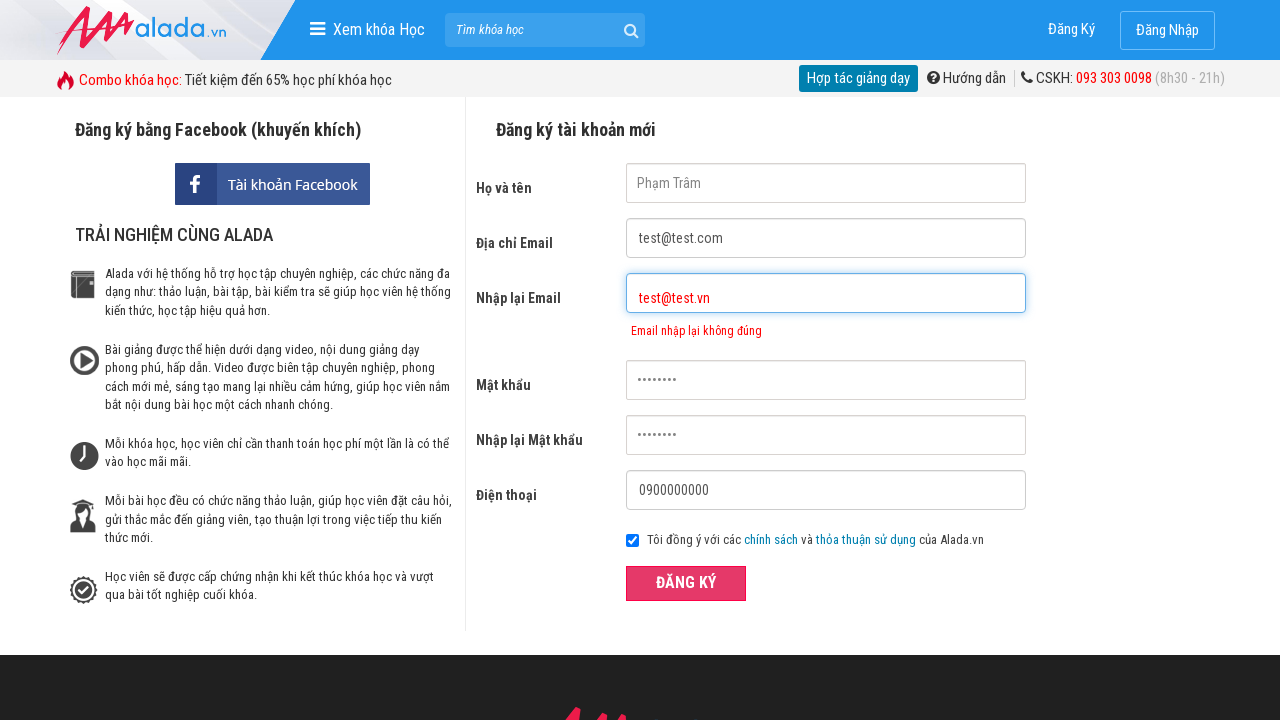

Verified error message 'Email nhập lại không đúng' matches expected text
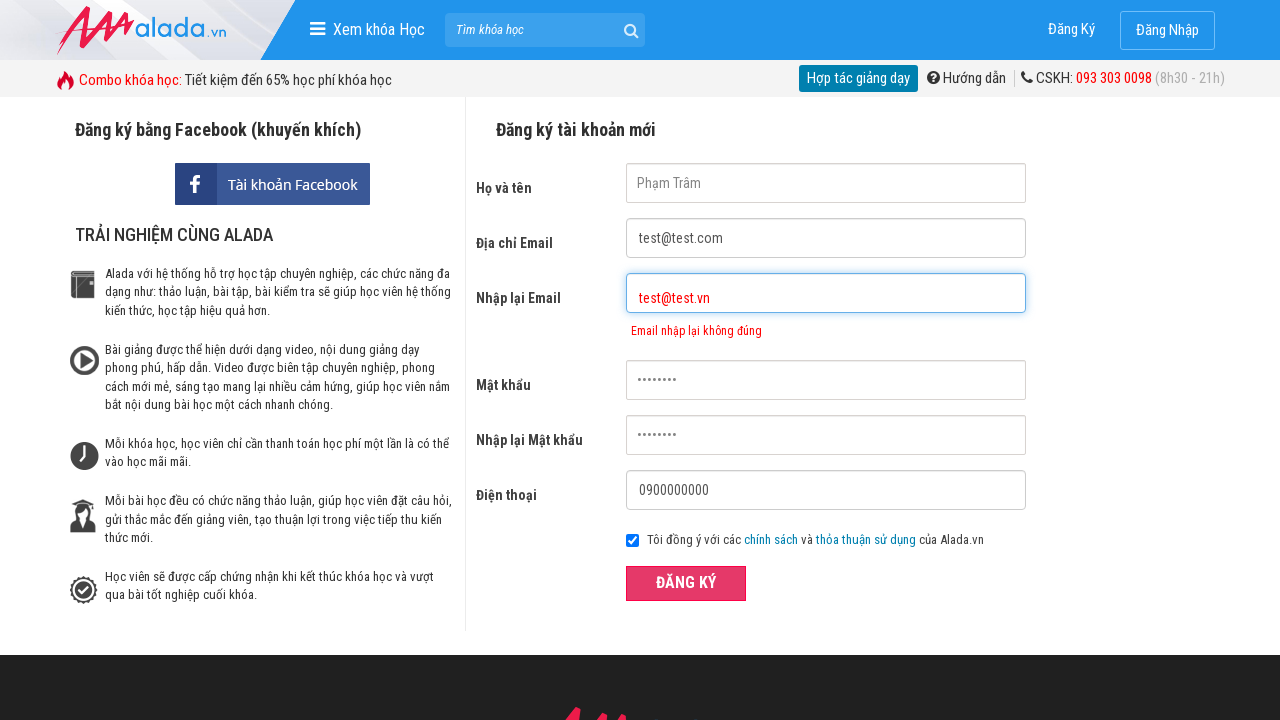

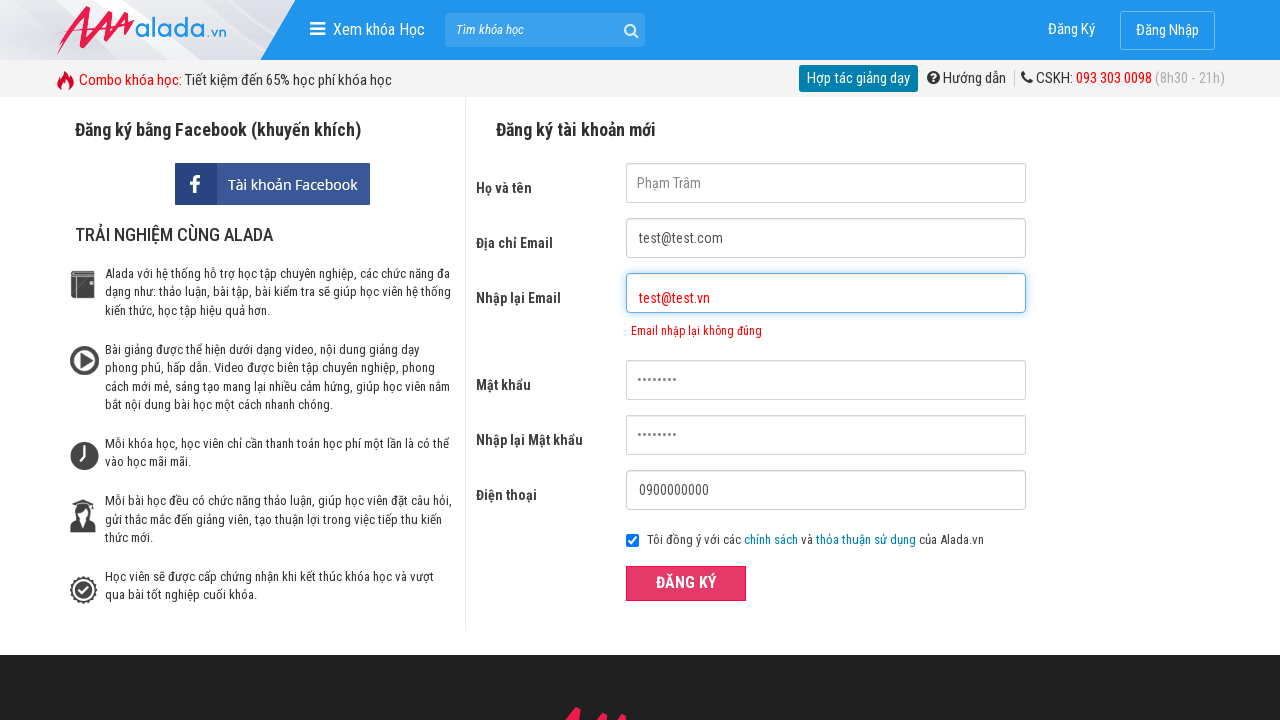